Tests navigation through Selenium documentation by clicking Read More and then Getting Started links

Starting URL: https://www.selenium.dev/

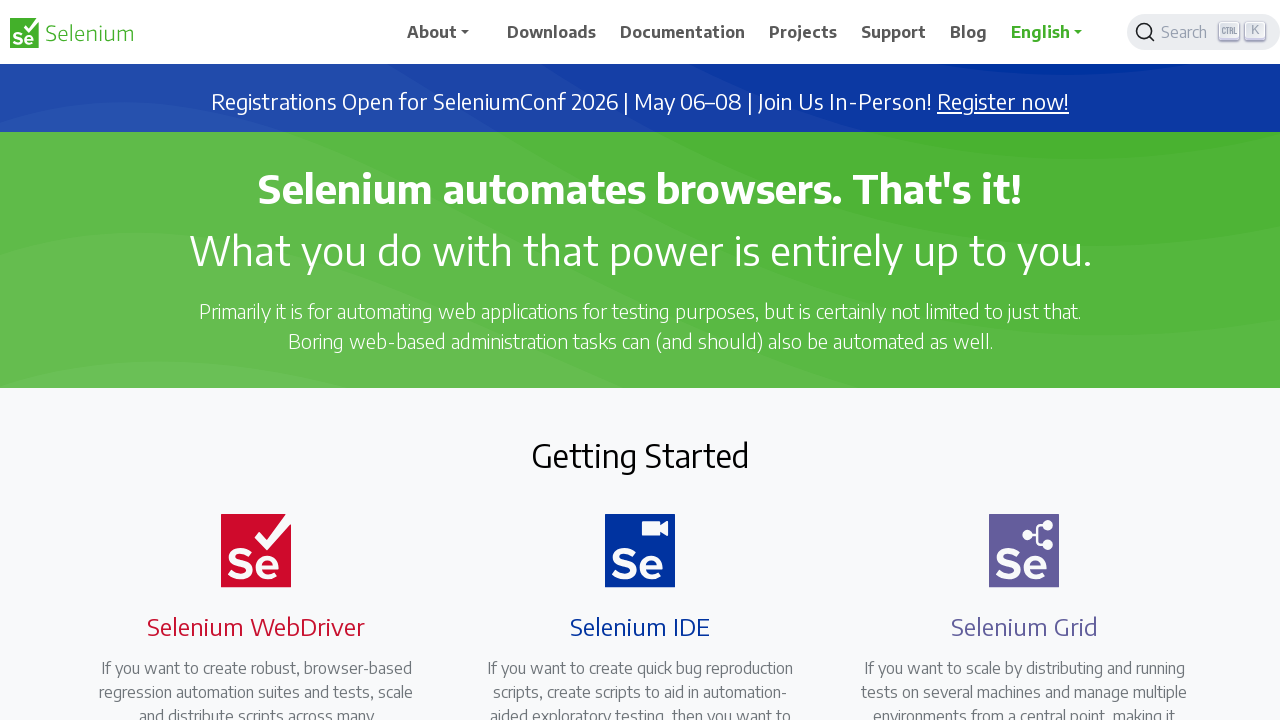

Clicked Read More / WebDriver documentation link at (244, 360) on a[href='/documentation/webdriver/']
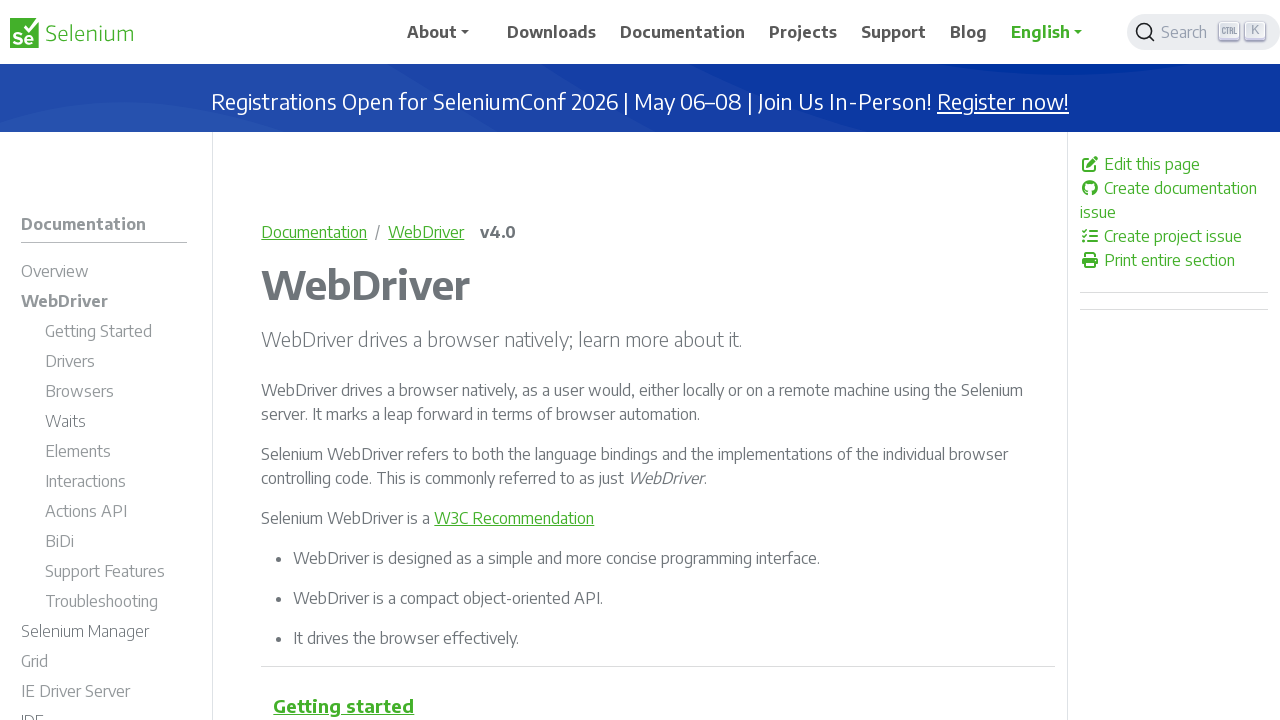

Clicked Getting Started link at (116, 334) on a[href='/documentation/webdriver/getting_started/']
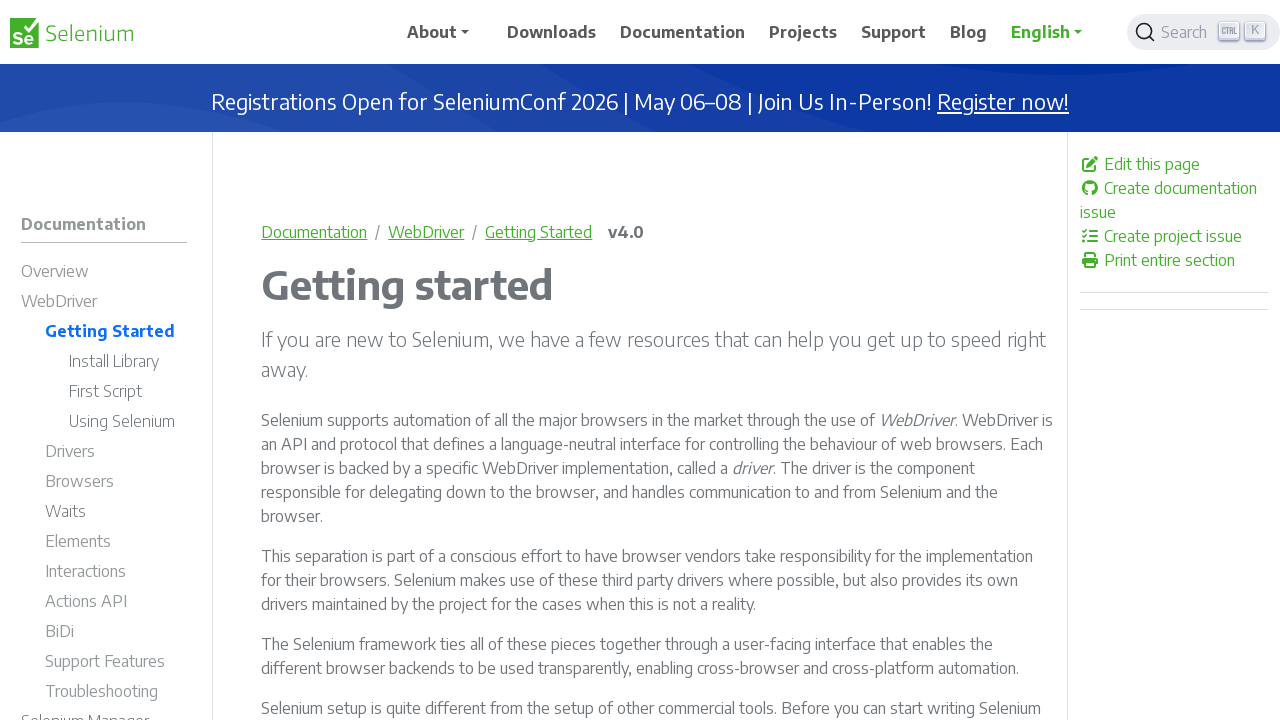

Waited for page to load and verified heading
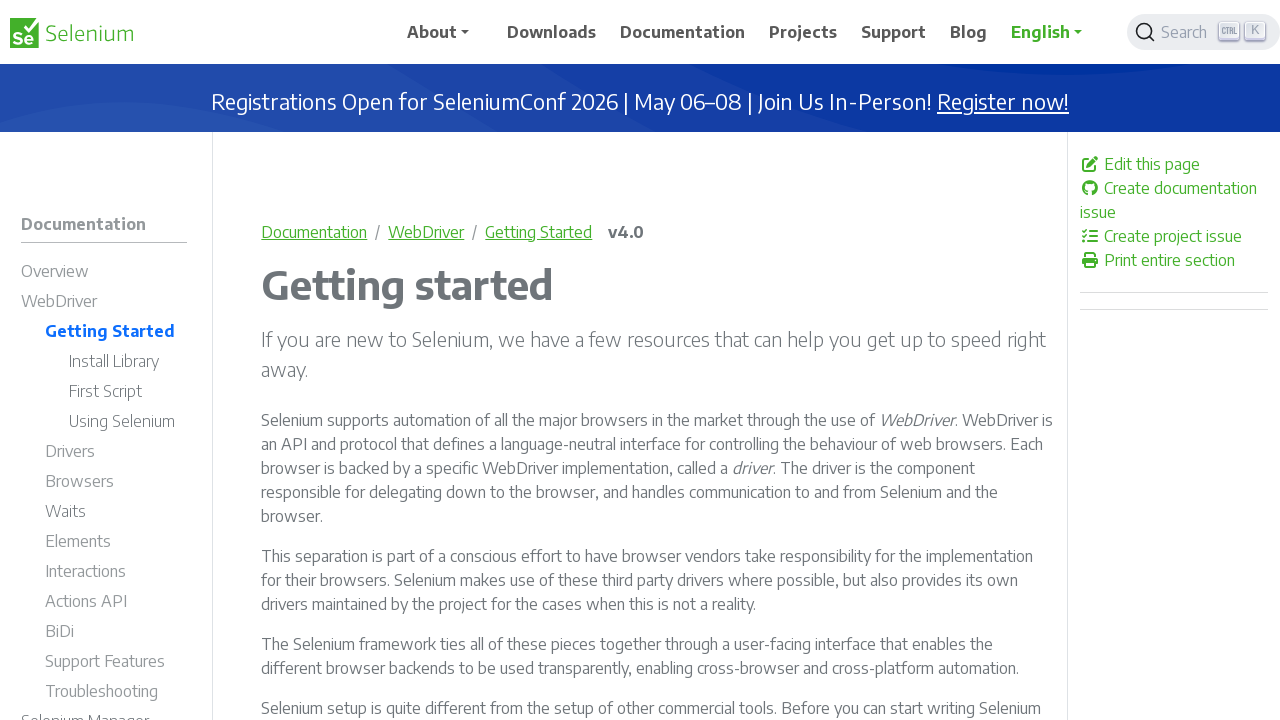

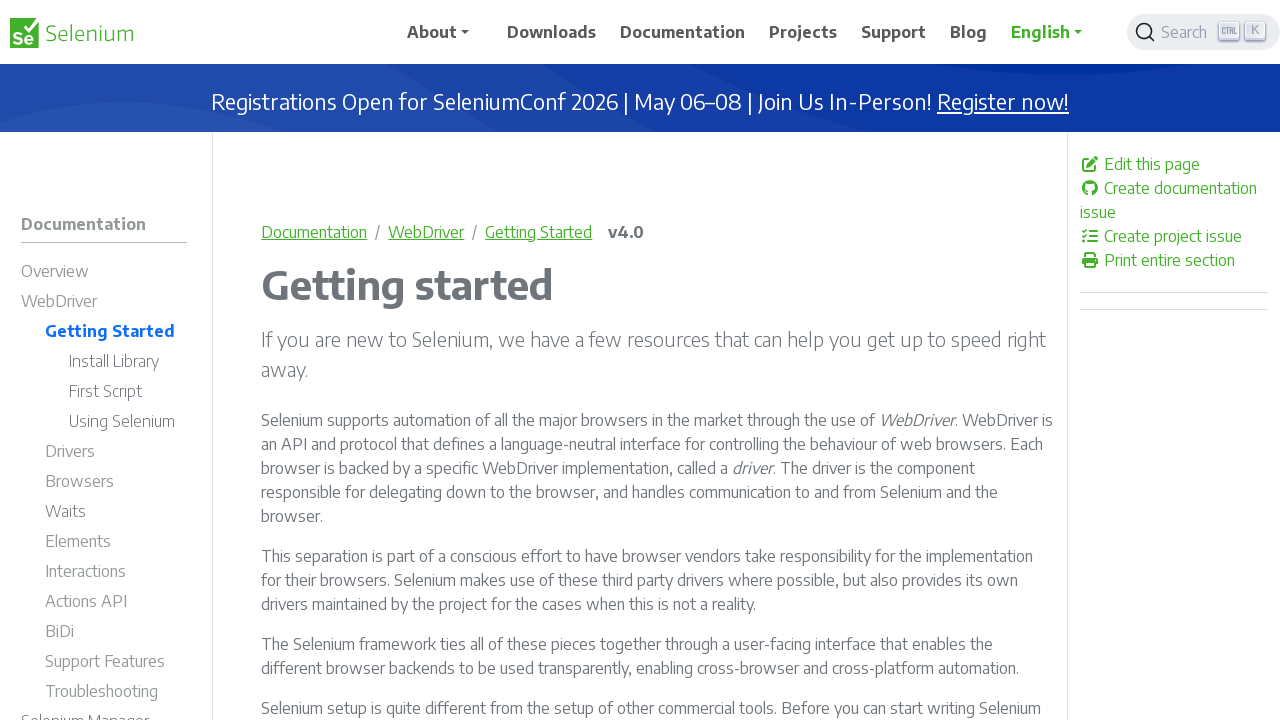